Tests checkbox functionality by verifying initial states of two checkboxes, then clicking to toggle their selected states

Starting URL: https://practice.cydeo.com/checkboxes

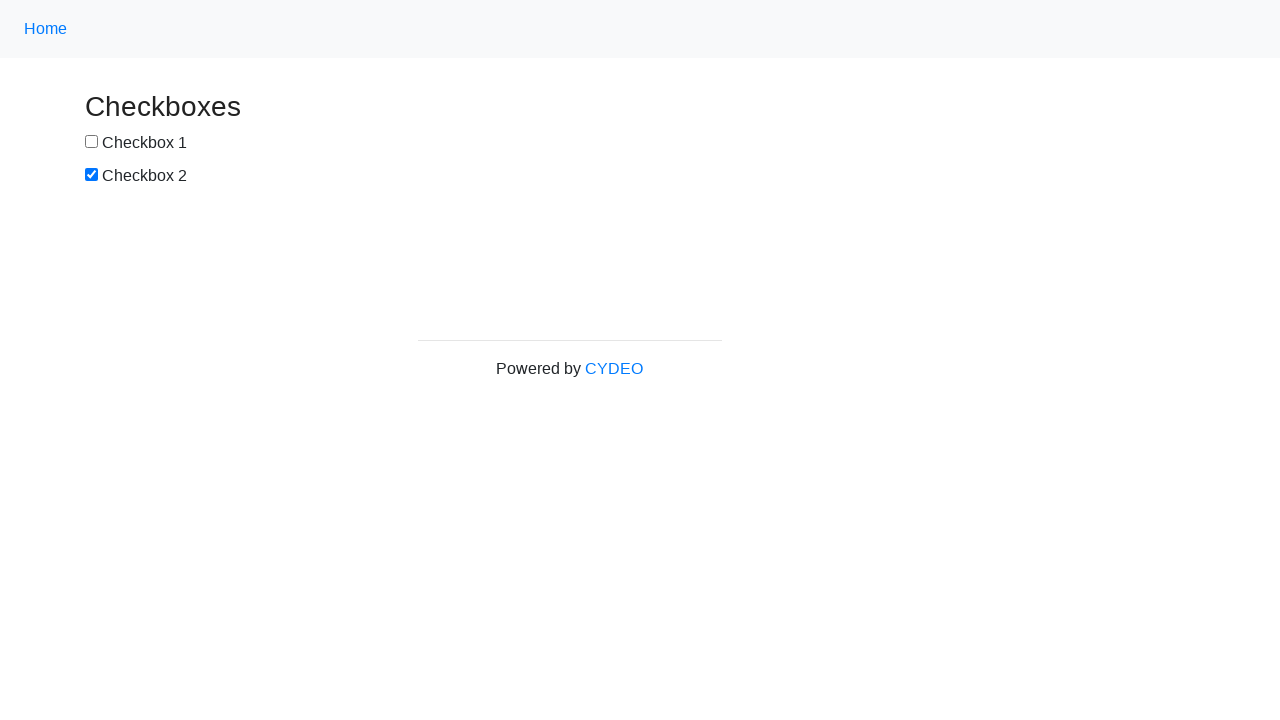

Located checkbox #1 element by ID 'box1'
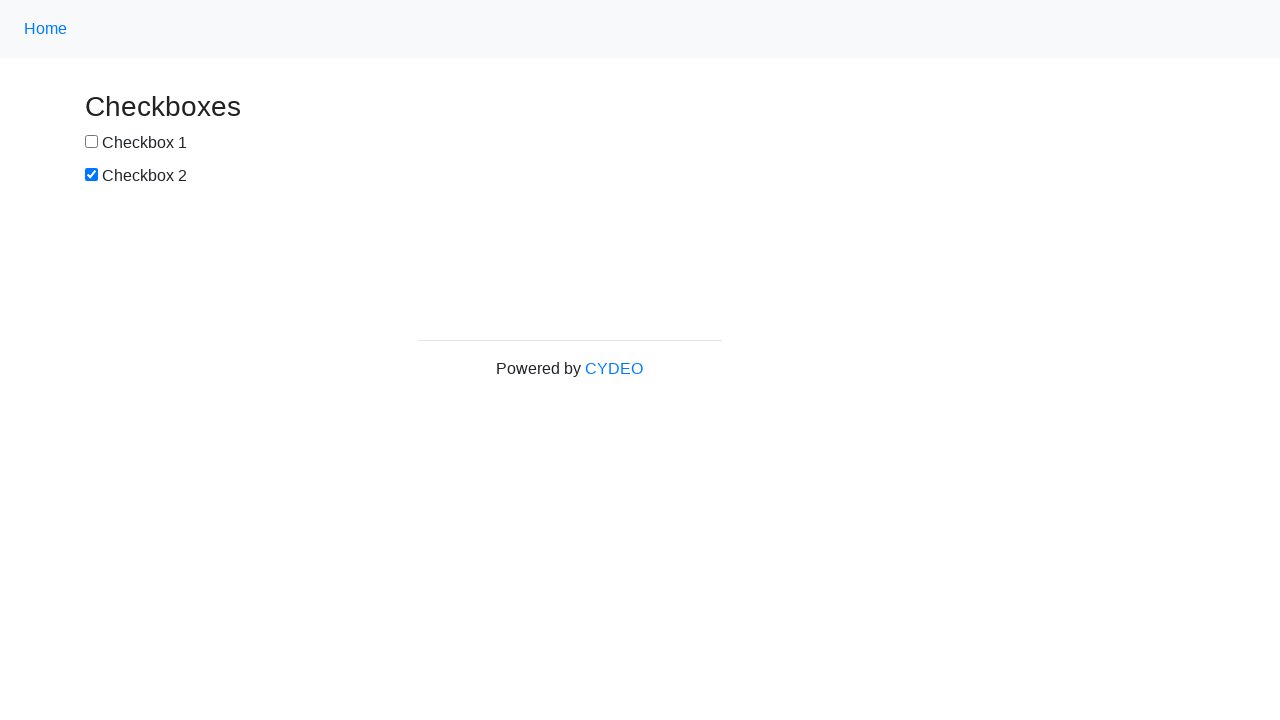

Located checkbox #2 element by name 'checkbox2'
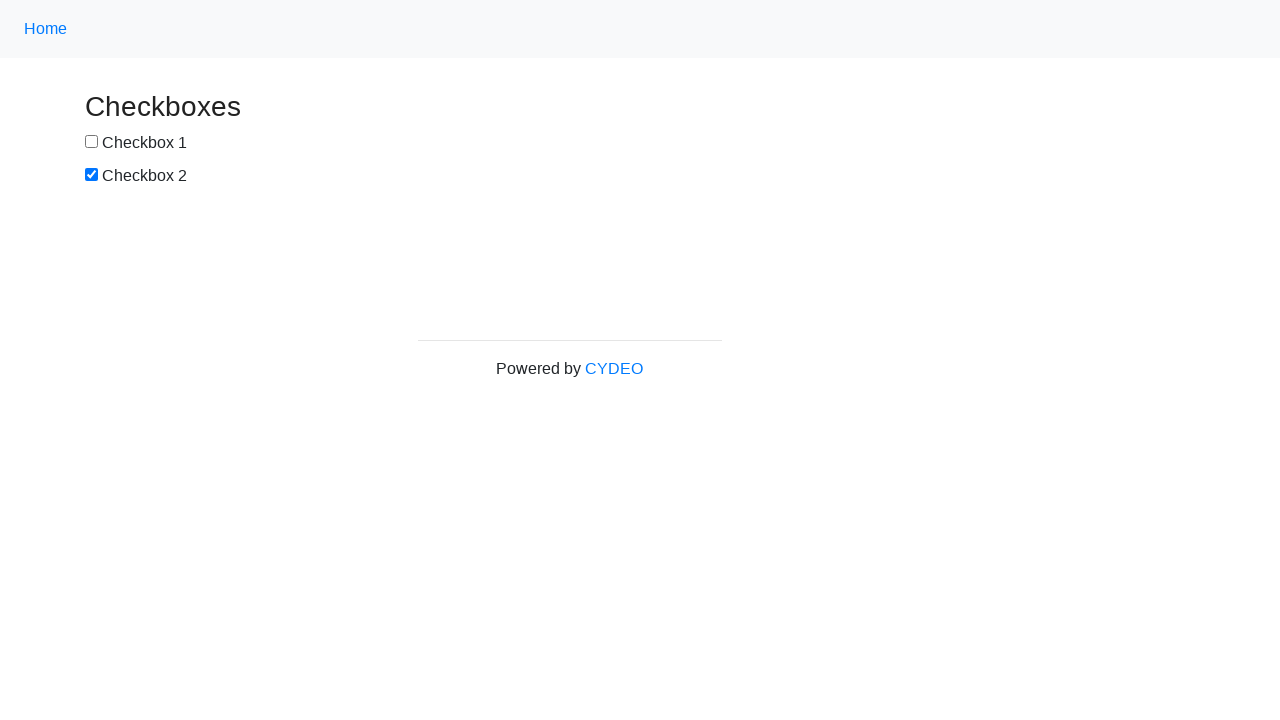

Verified checkbox #1 is NOT selected by default
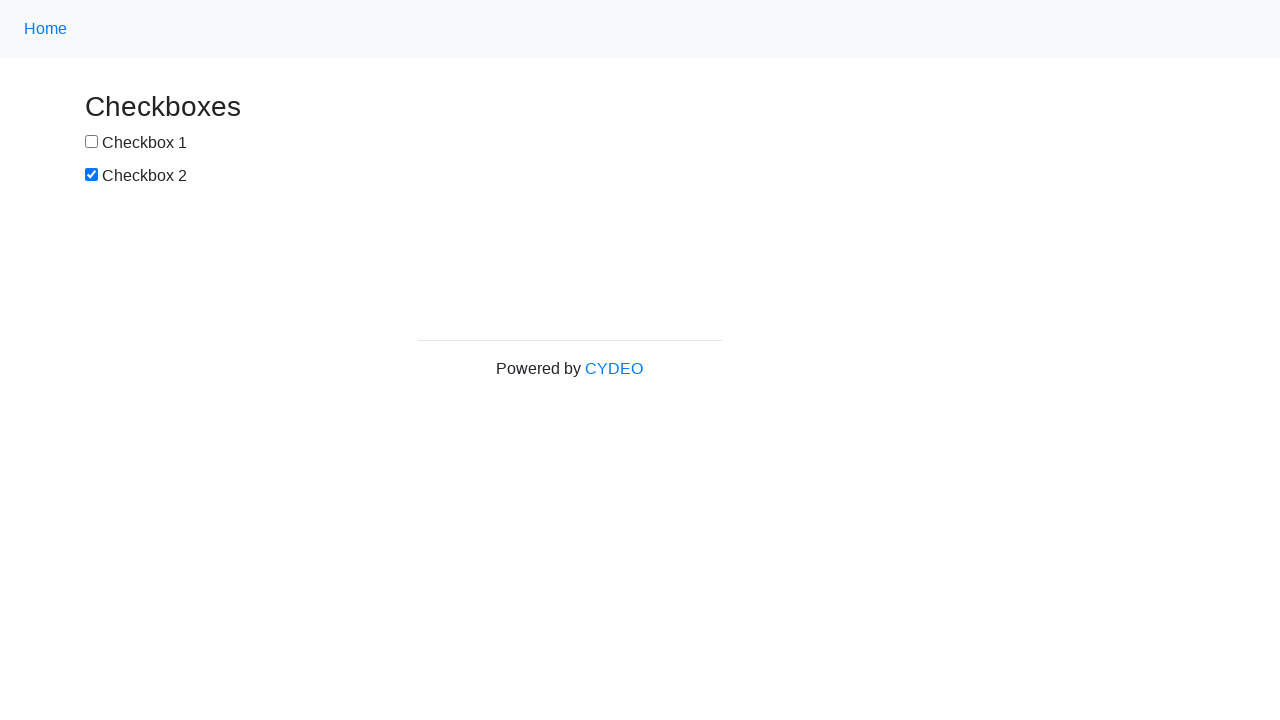

Verified checkbox #2 IS selected by default
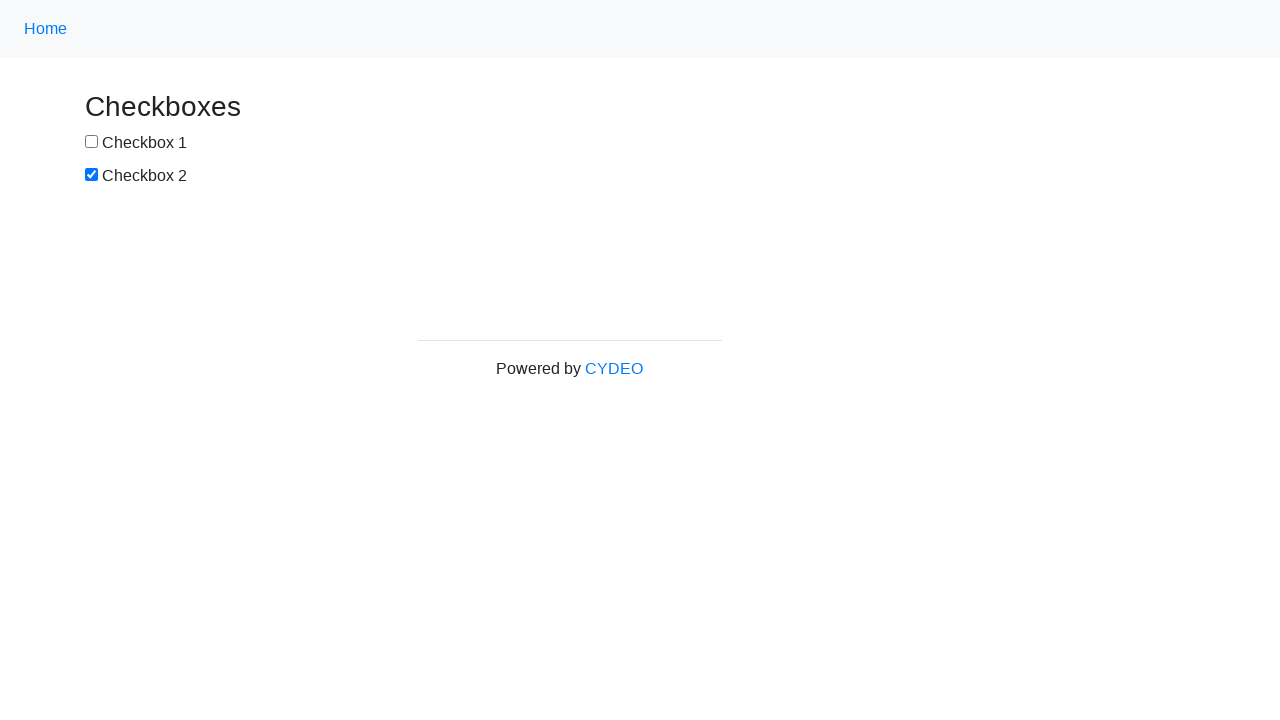

Clicked checkbox #1 to select it at (92, 142) on #box1
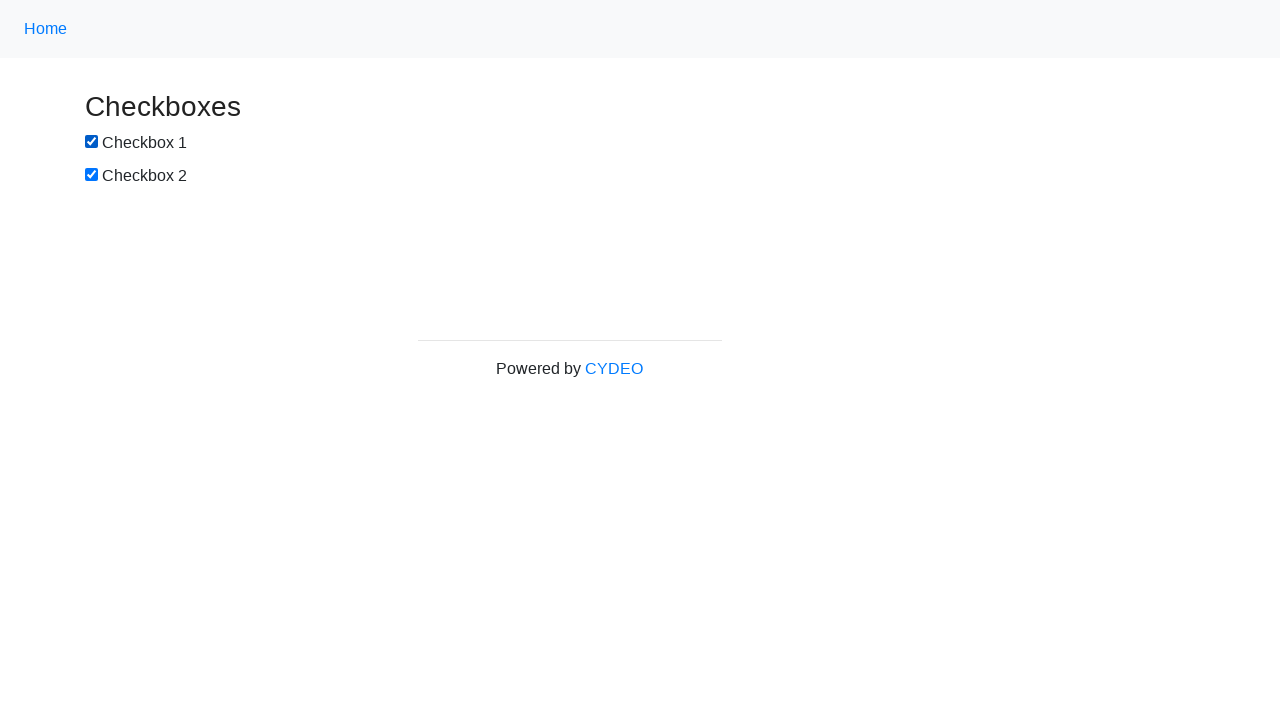

Clicked checkbox #2 to deselect it at (92, 175) on input[name='checkbox2']
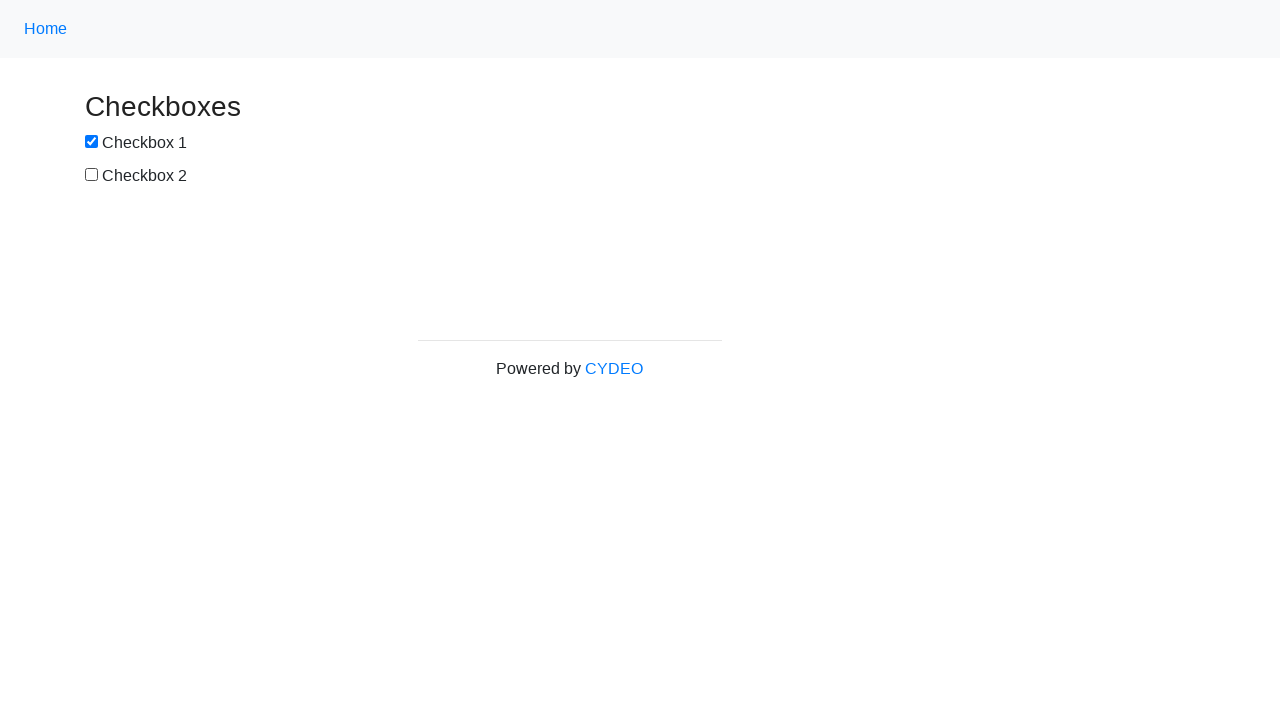

Verified checkbox #1 is now SELECTED after clicking
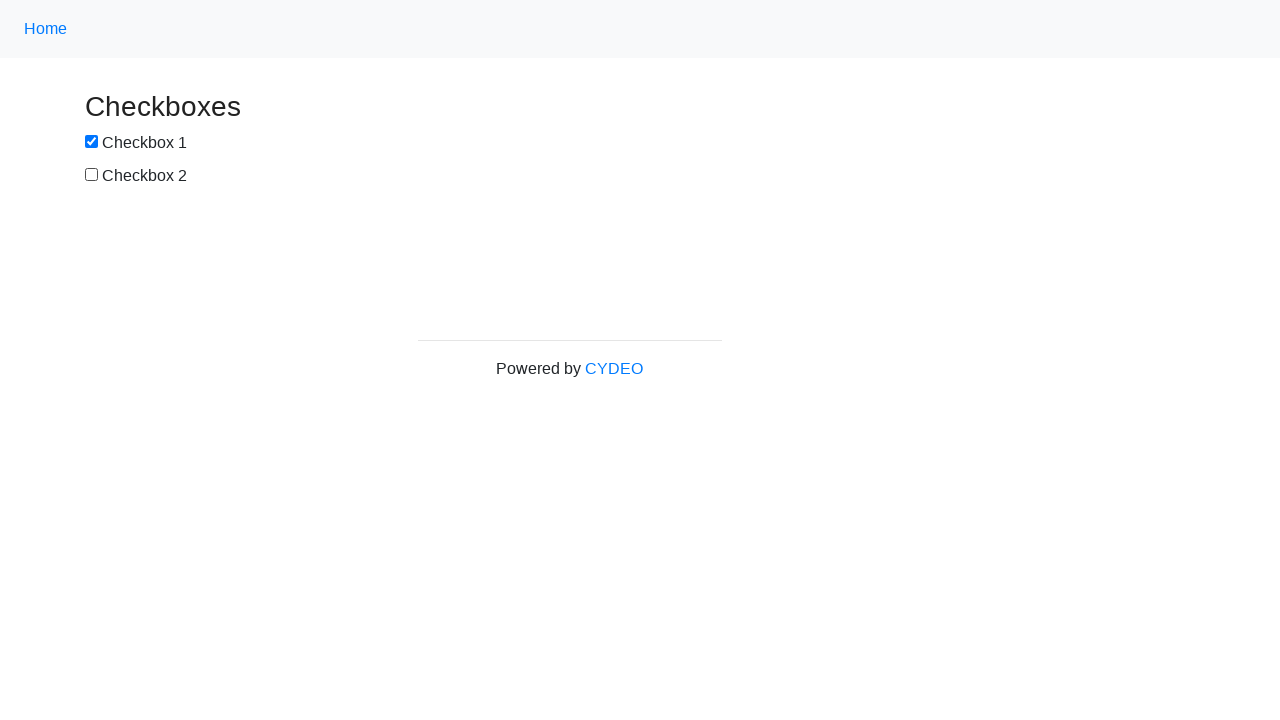

Verified checkbox #2 is now NOT selected after clicking
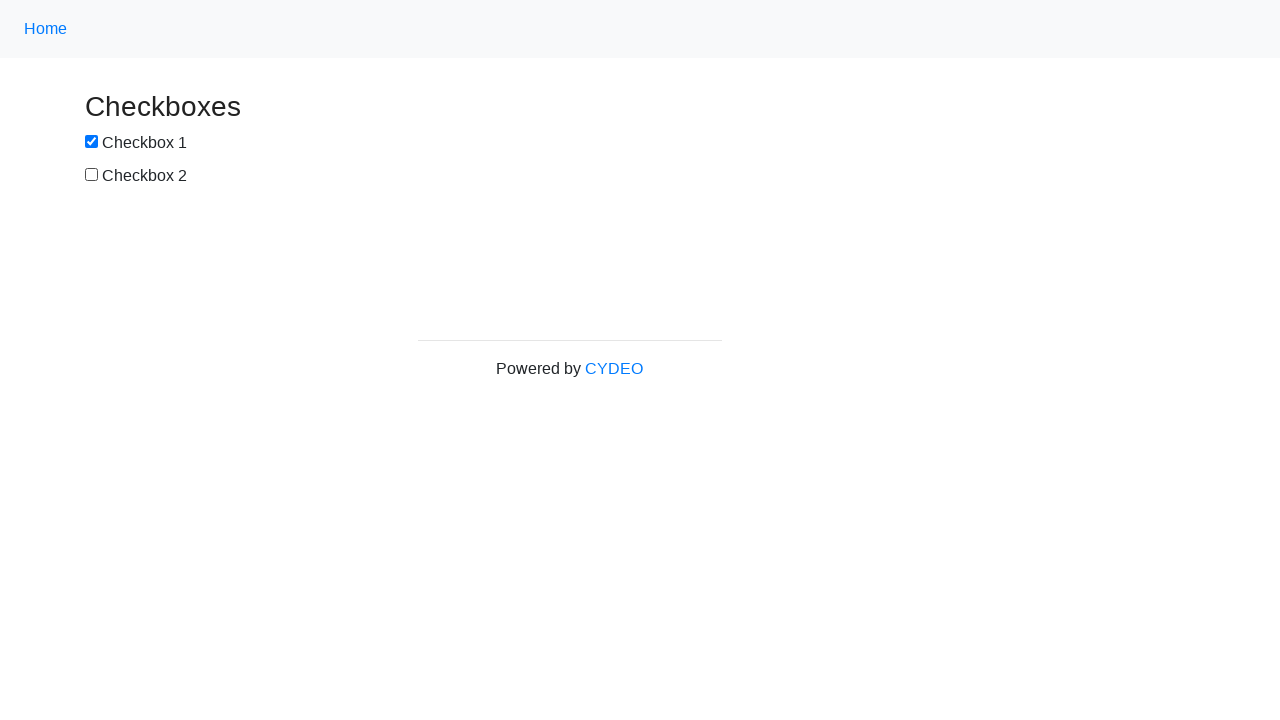

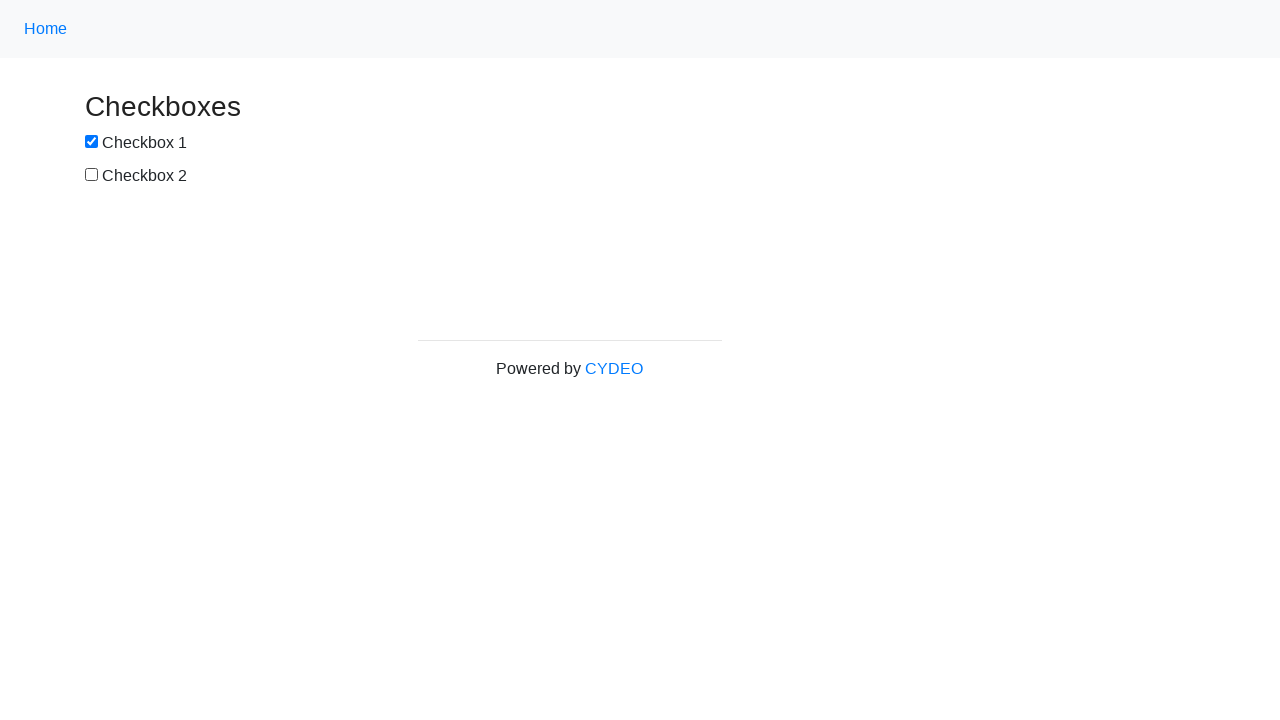